Tests that clicking Clear completed button removes completed items from the list

Starting URL: https://demo.playwright.dev/todomvc

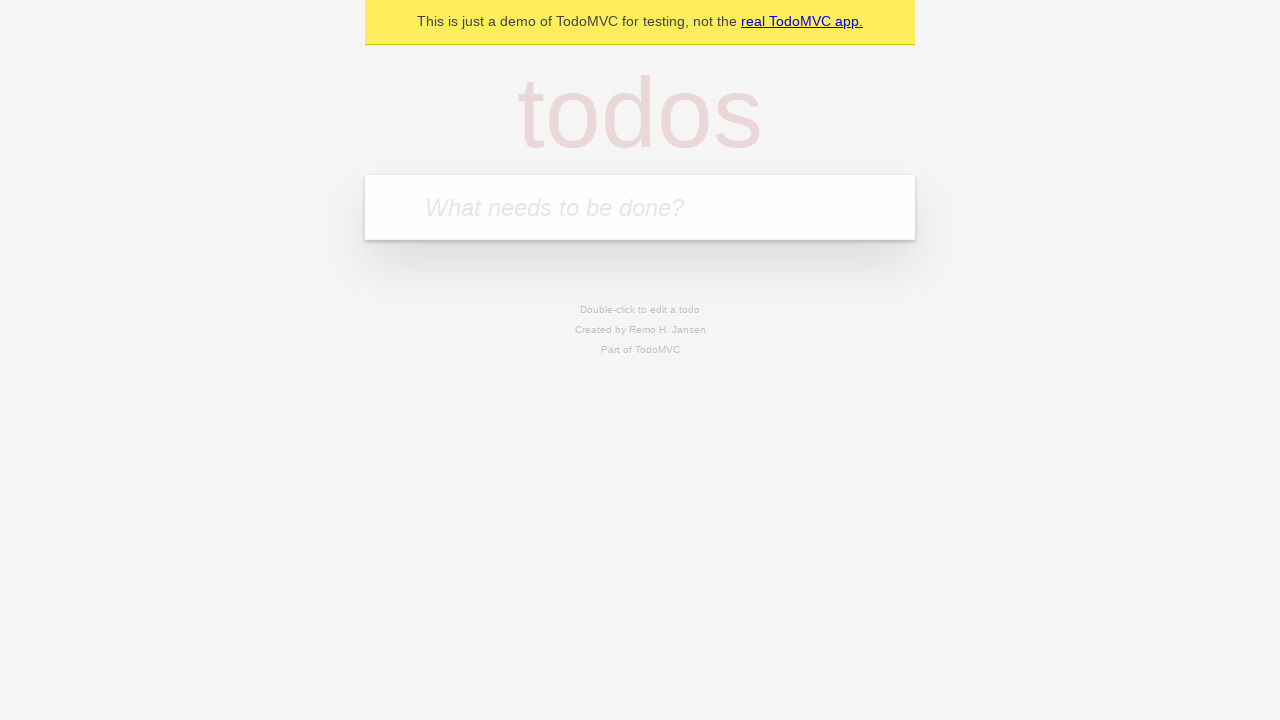

Filled first todo: 'buy some cheese' on internal:attr=[placeholder="What needs to be done?"i]
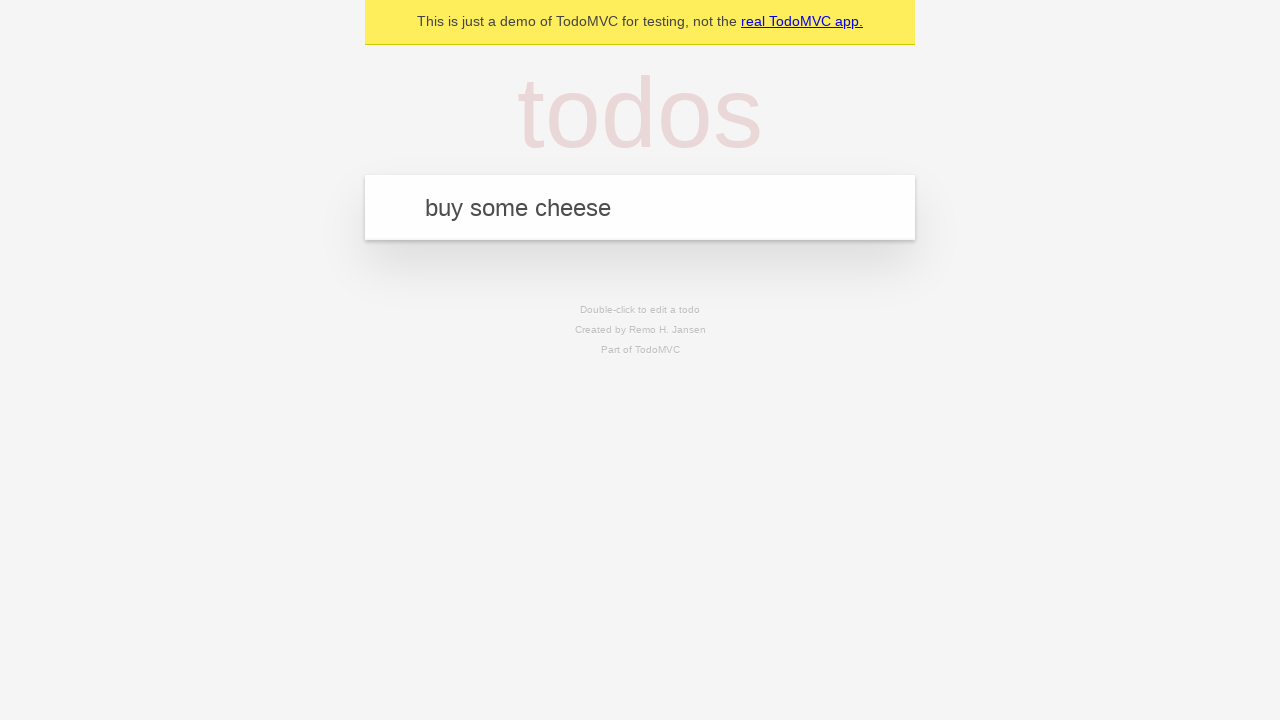

Pressed Enter to add first todo on internal:attr=[placeholder="What needs to be done?"i]
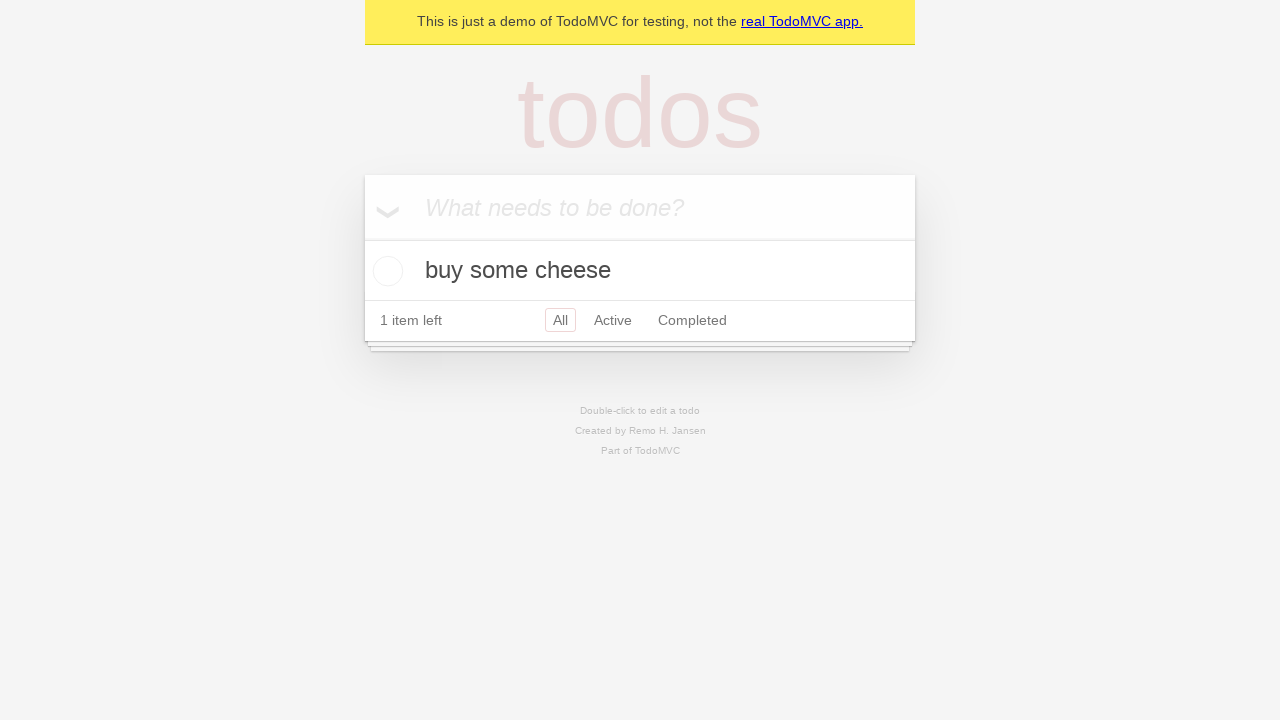

Filled second todo: 'feed the cat' on internal:attr=[placeholder="What needs to be done?"i]
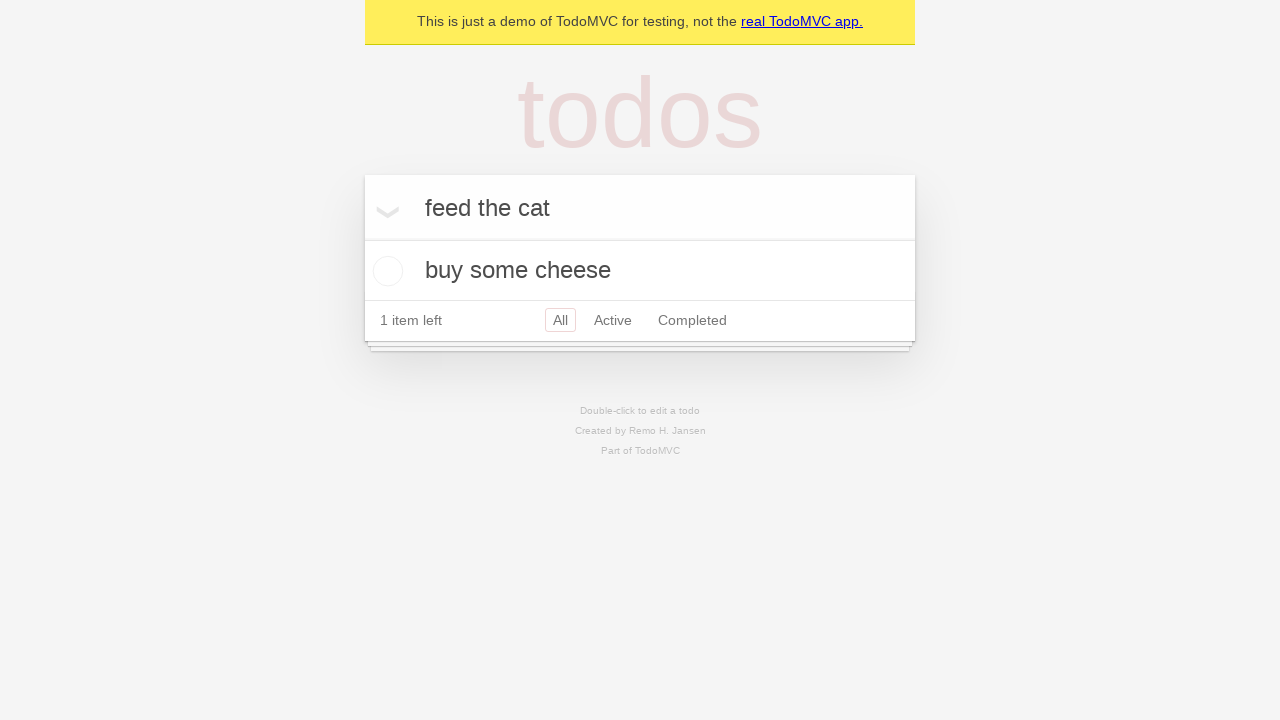

Pressed Enter to add second todo on internal:attr=[placeholder="What needs to be done?"i]
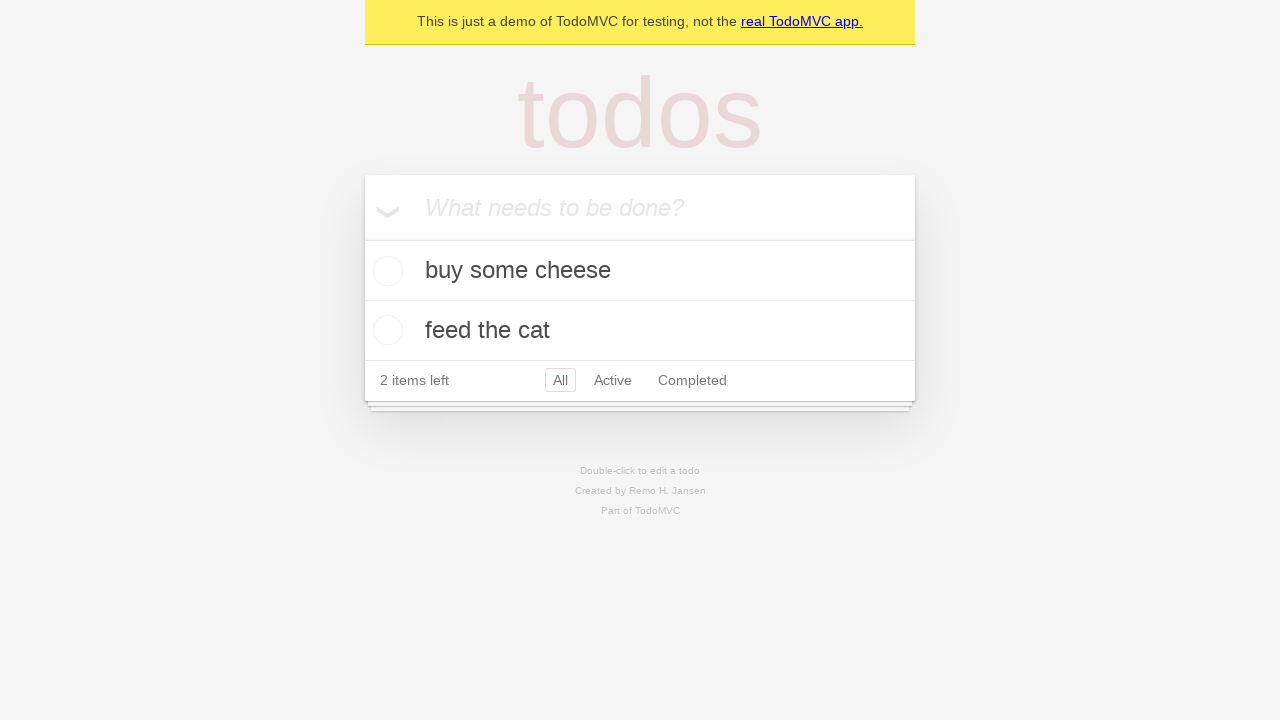

Filled third todo: 'book a doctors appointment' on internal:attr=[placeholder="What needs to be done?"i]
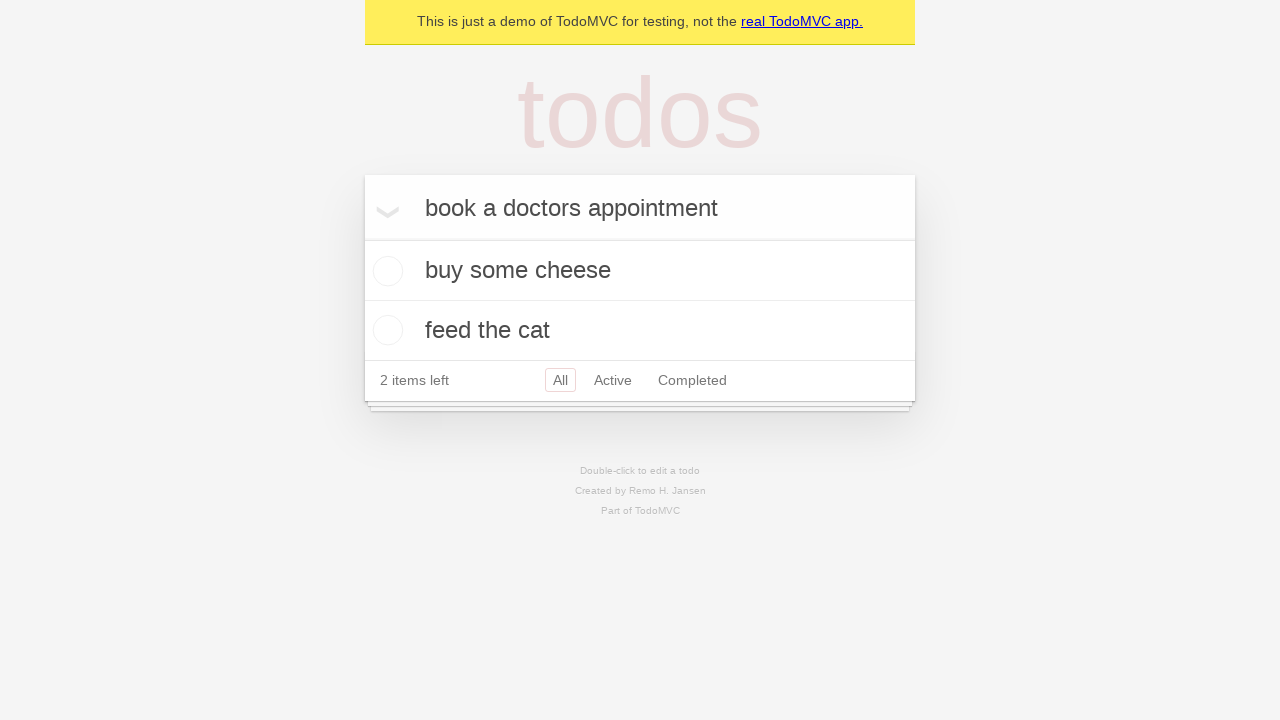

Pressed Enter to add third todo on internal:attr=[placeholder="What needs to be done?"i]
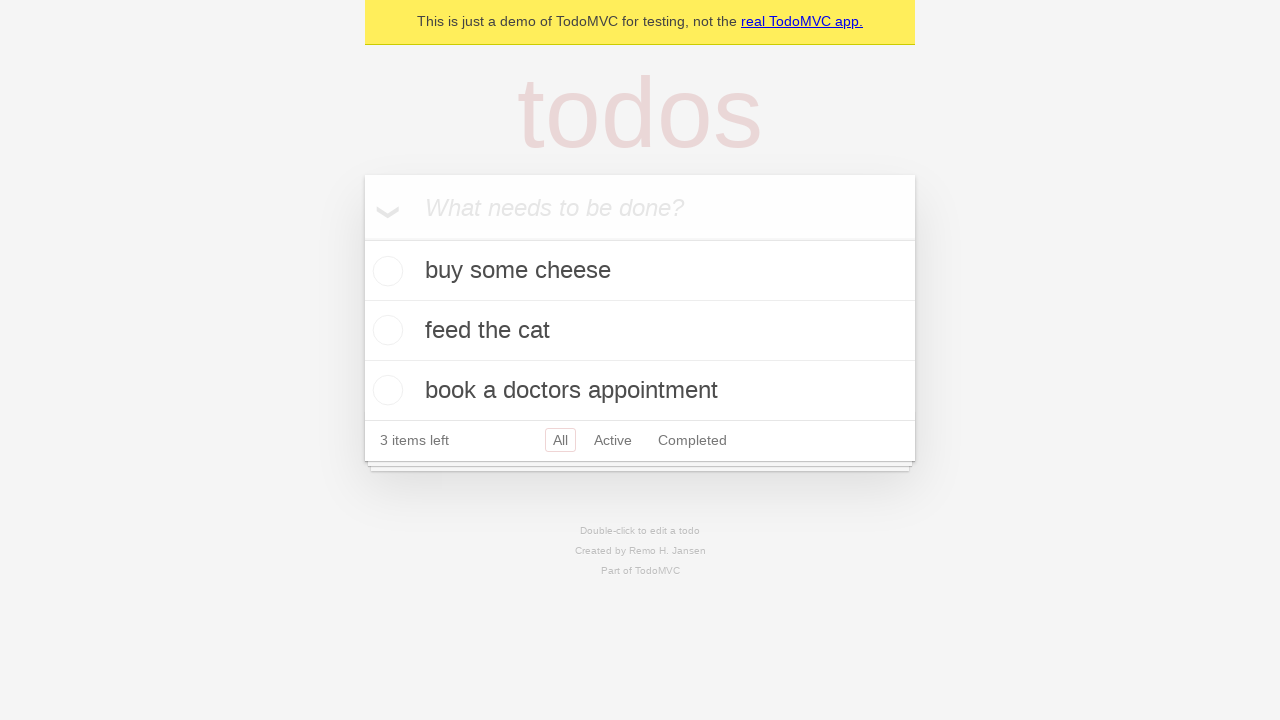

Waited for all three todos to load
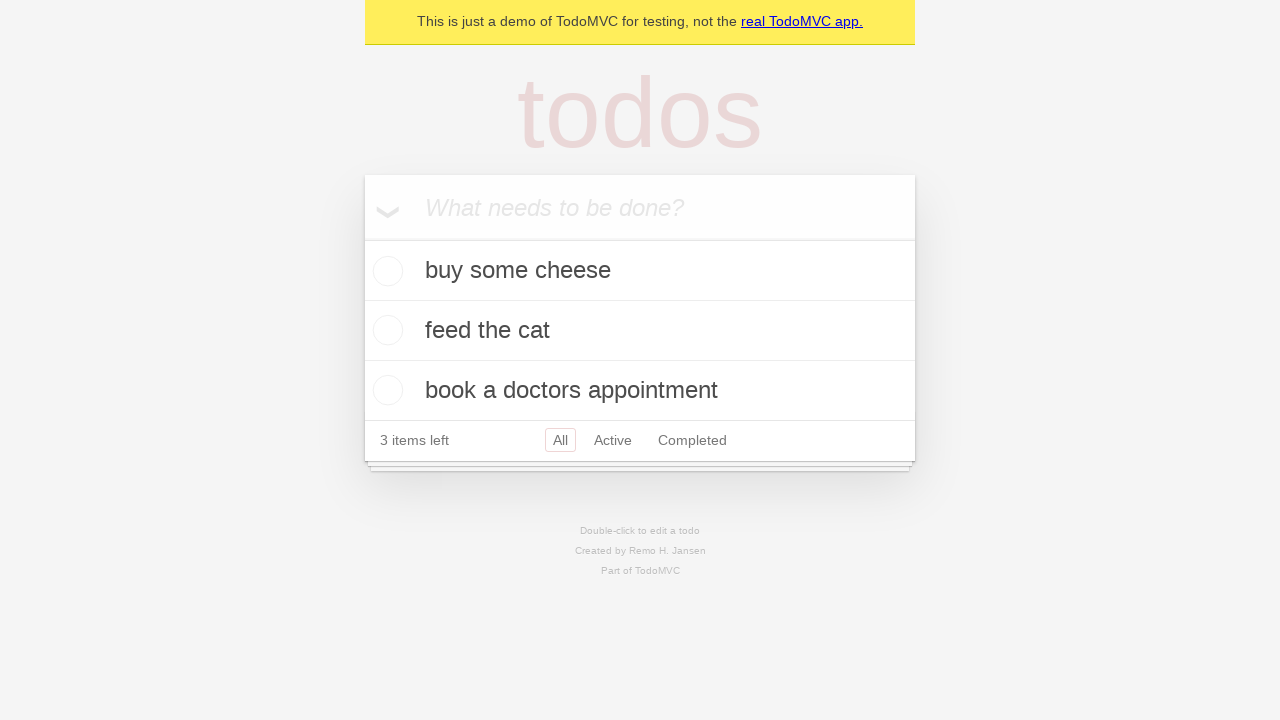

Checked the second todo item as completed at (385, 330) on internal:testid=[data-testid="todo-item"s] >> nth=1 >> internal:role=checkbox
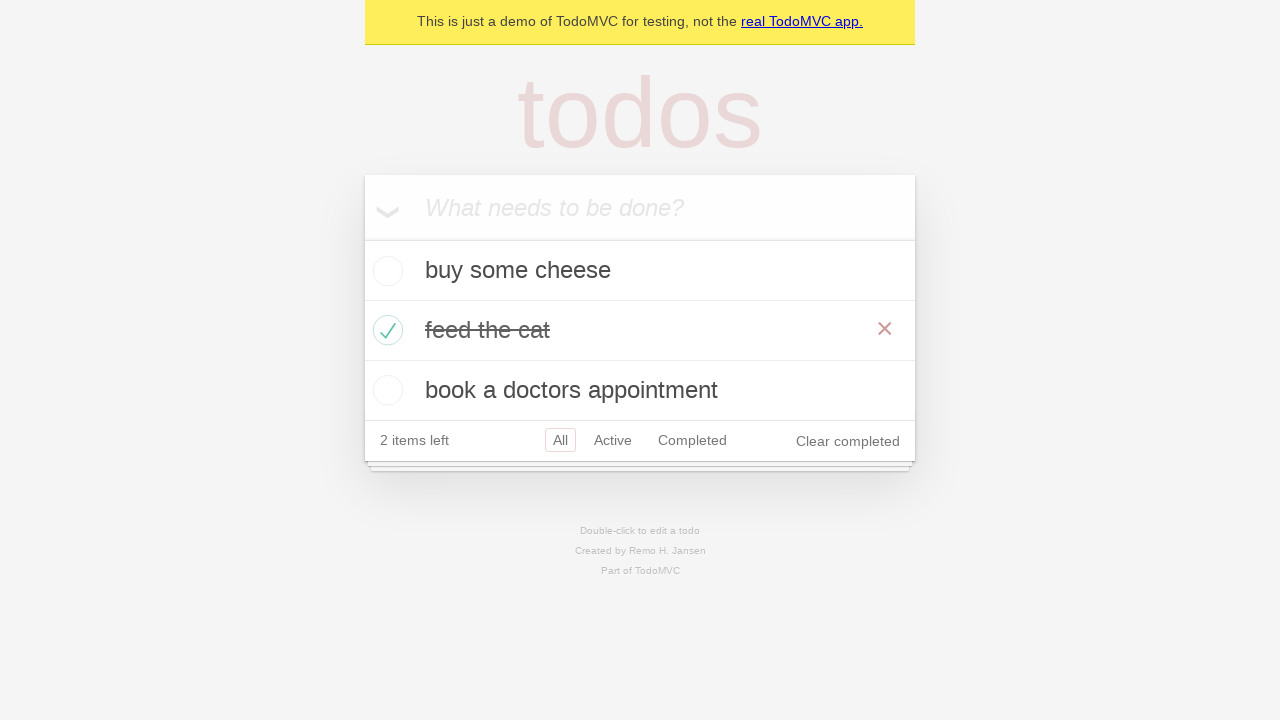

Clicked 'Clear completed' button to remove completed items at (848, 441) on internal:role=button[name="Clear completed"i]
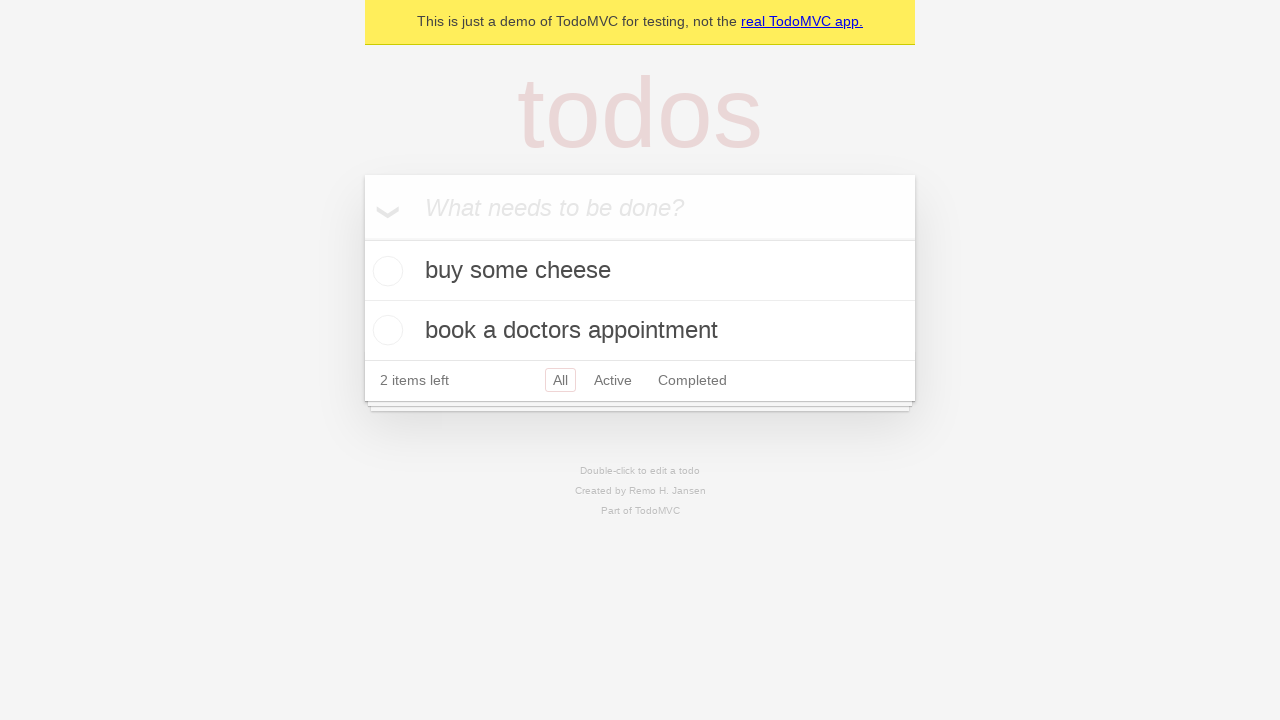

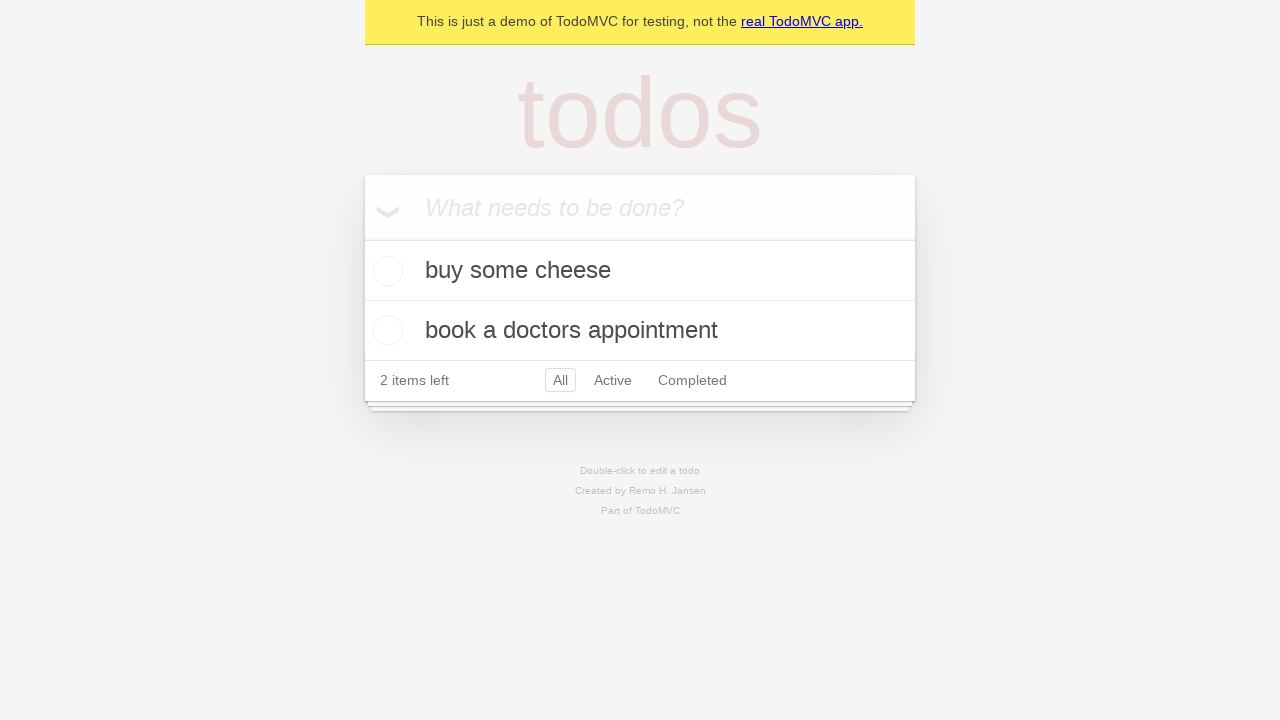